Tests alert handling by double-clicking a button to trigger an alert, verifying the alert text, and accepting it

Starting URL: http://only-testing-blog.blogspot.com/

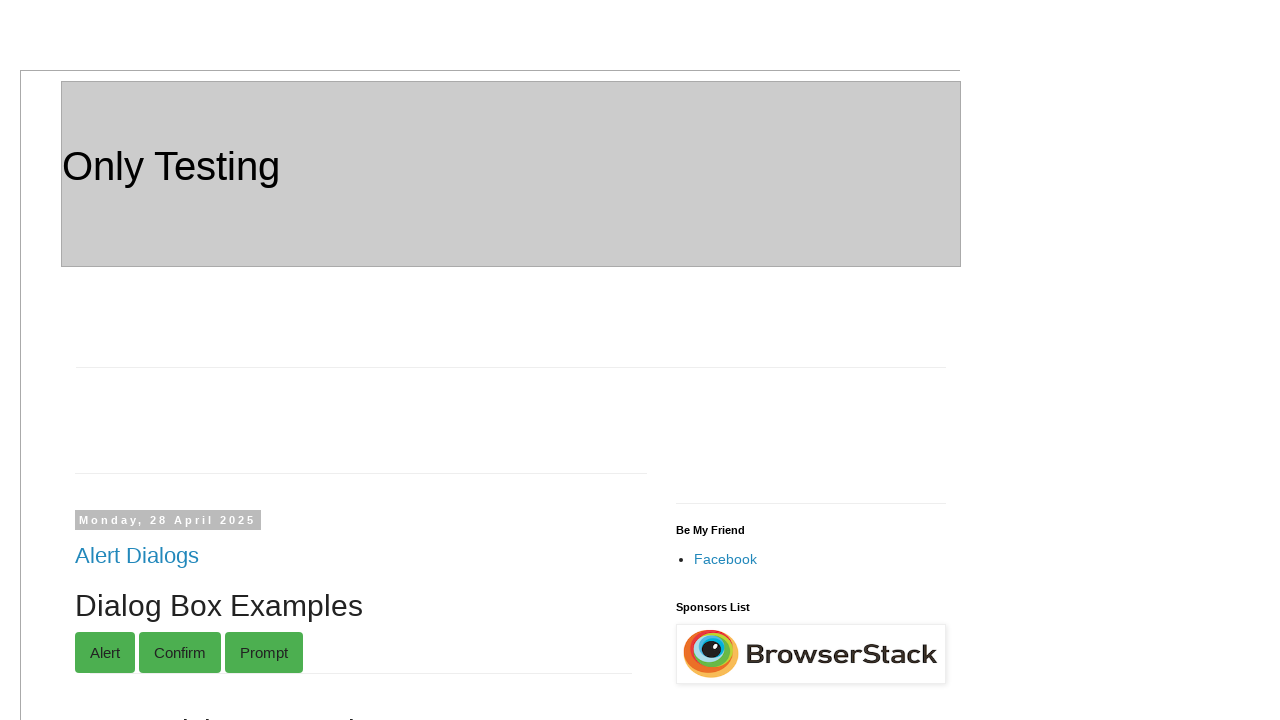

Double-clicked button to trigger alert at (186, 360) on button[ondblclick='myFunction()']
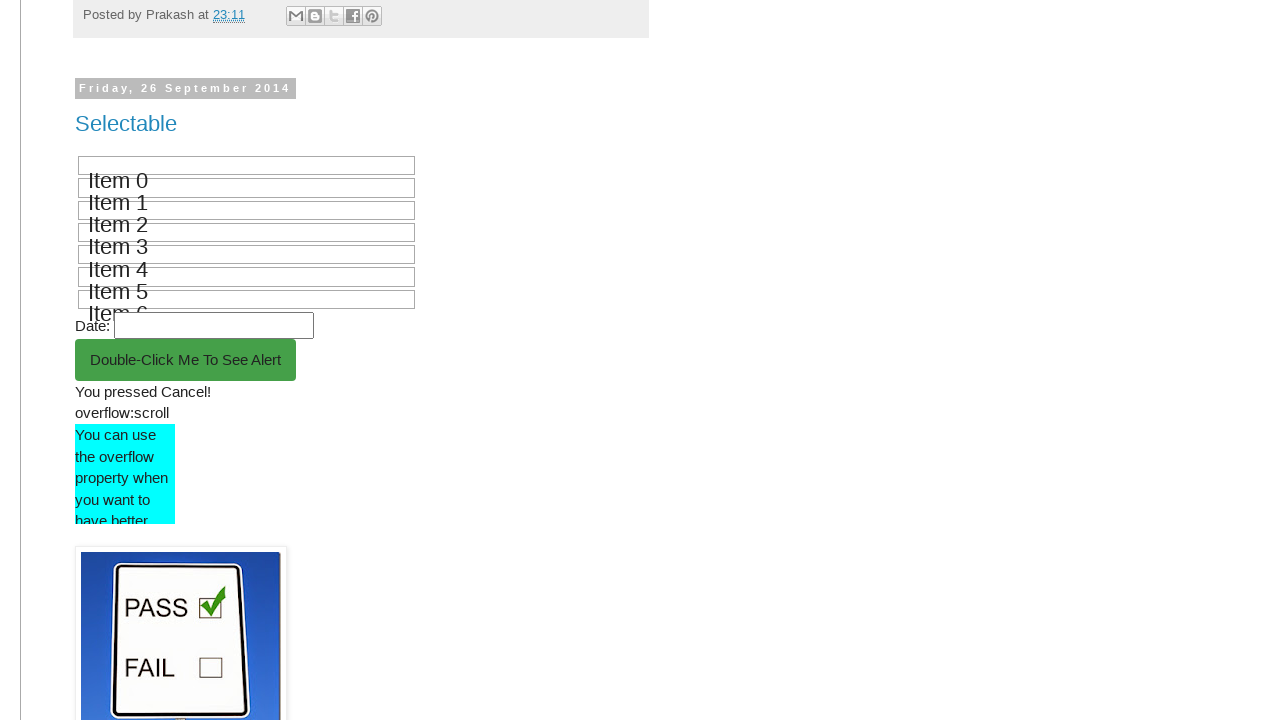

Set up alert handler to accept dialog
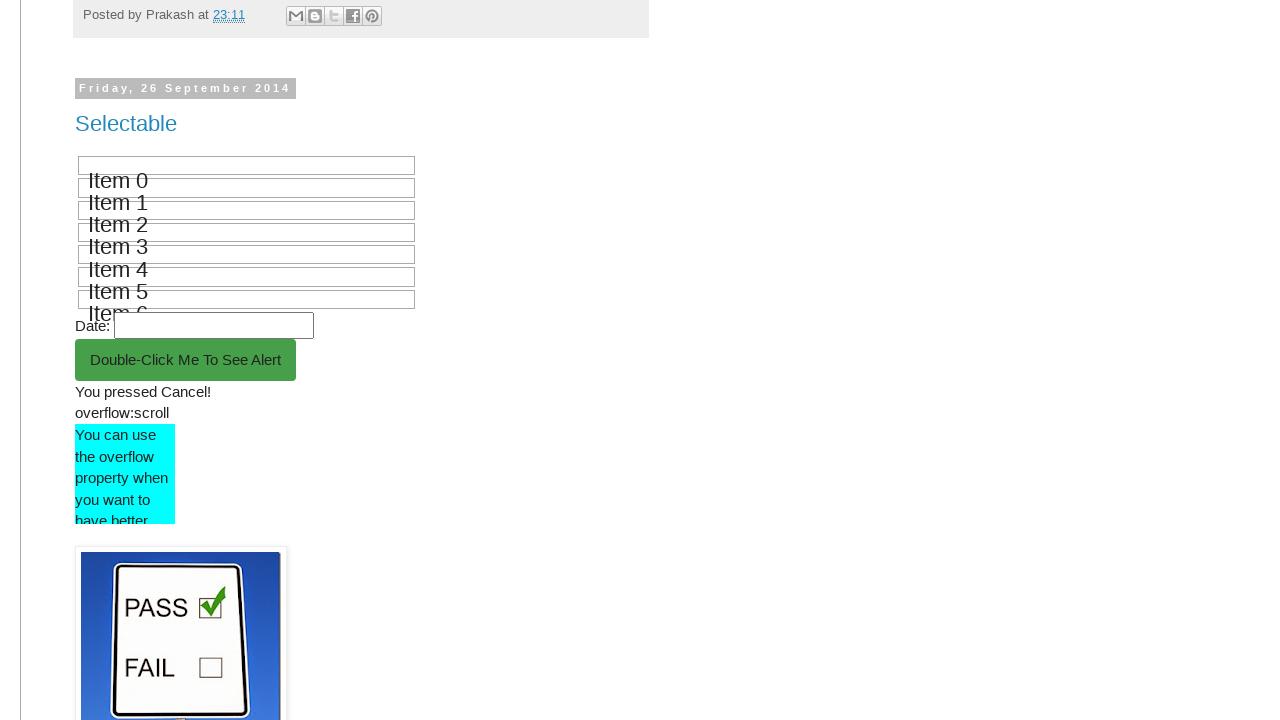

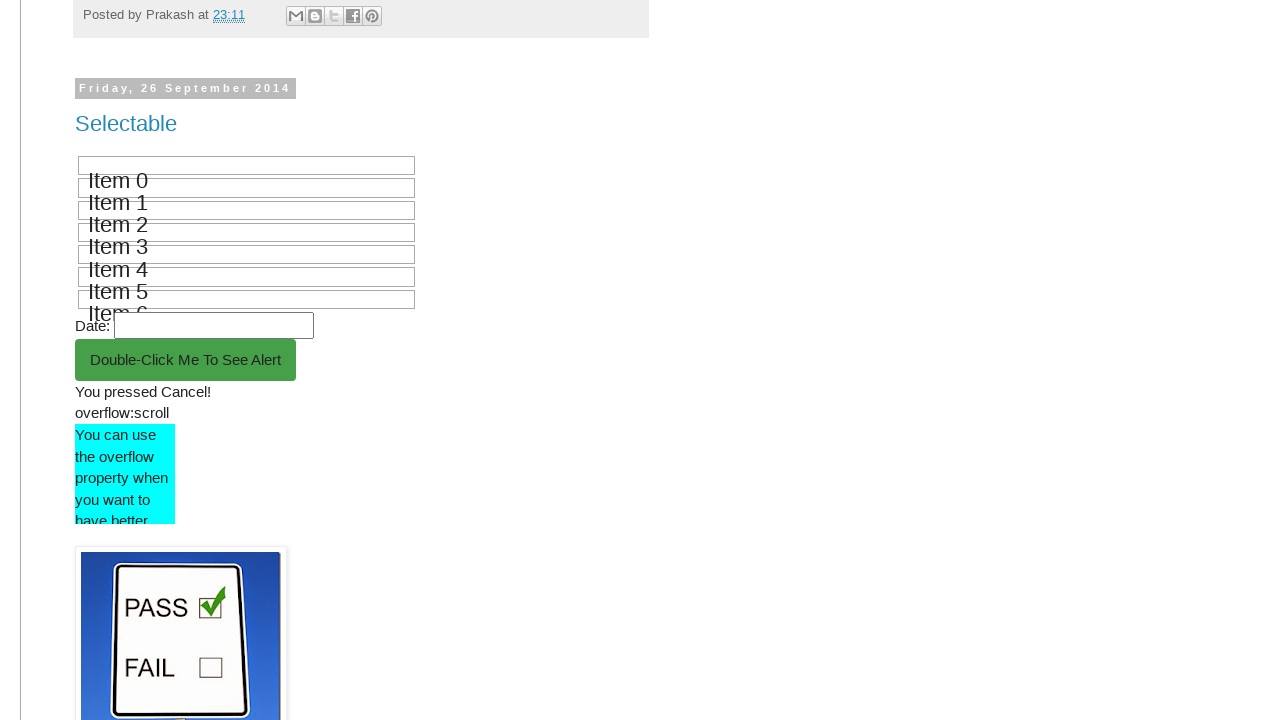